Tests checked checkbox functionality by unchecking it if already selected

Starting URL: https://www.selenium.dev/selenium/web/web-form.html

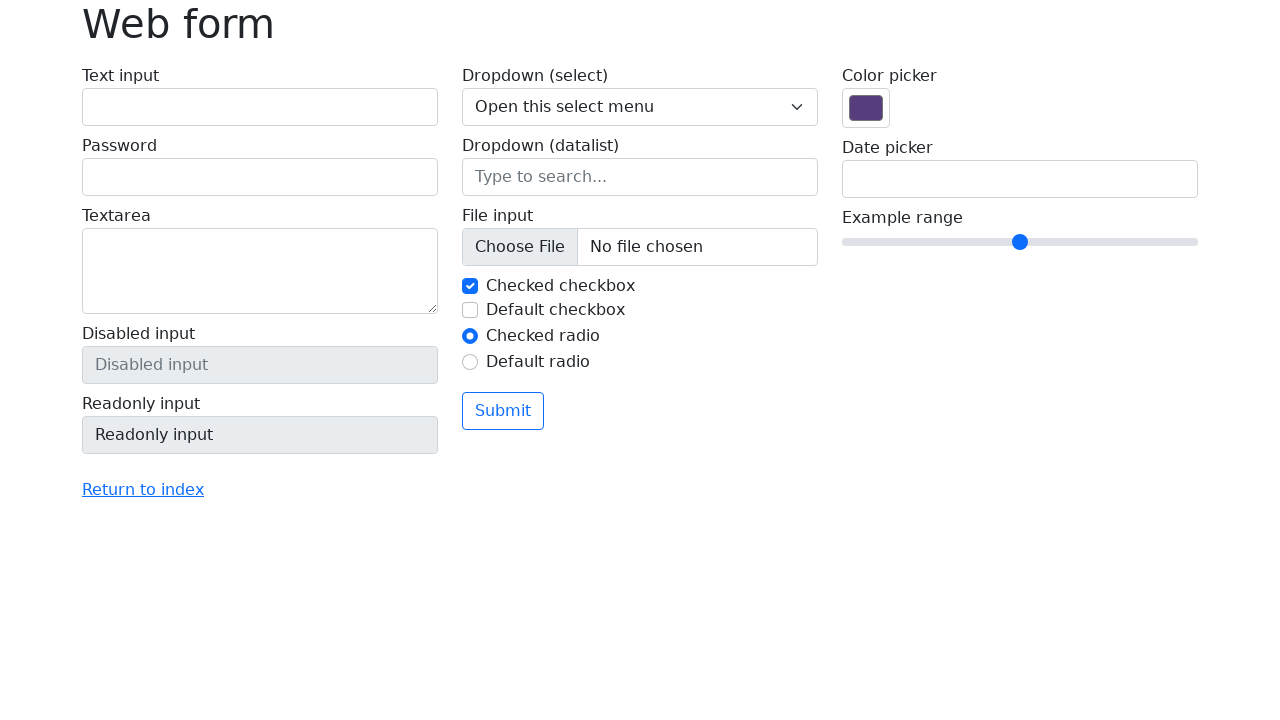

Located checkbox element with id 'my-check-1'
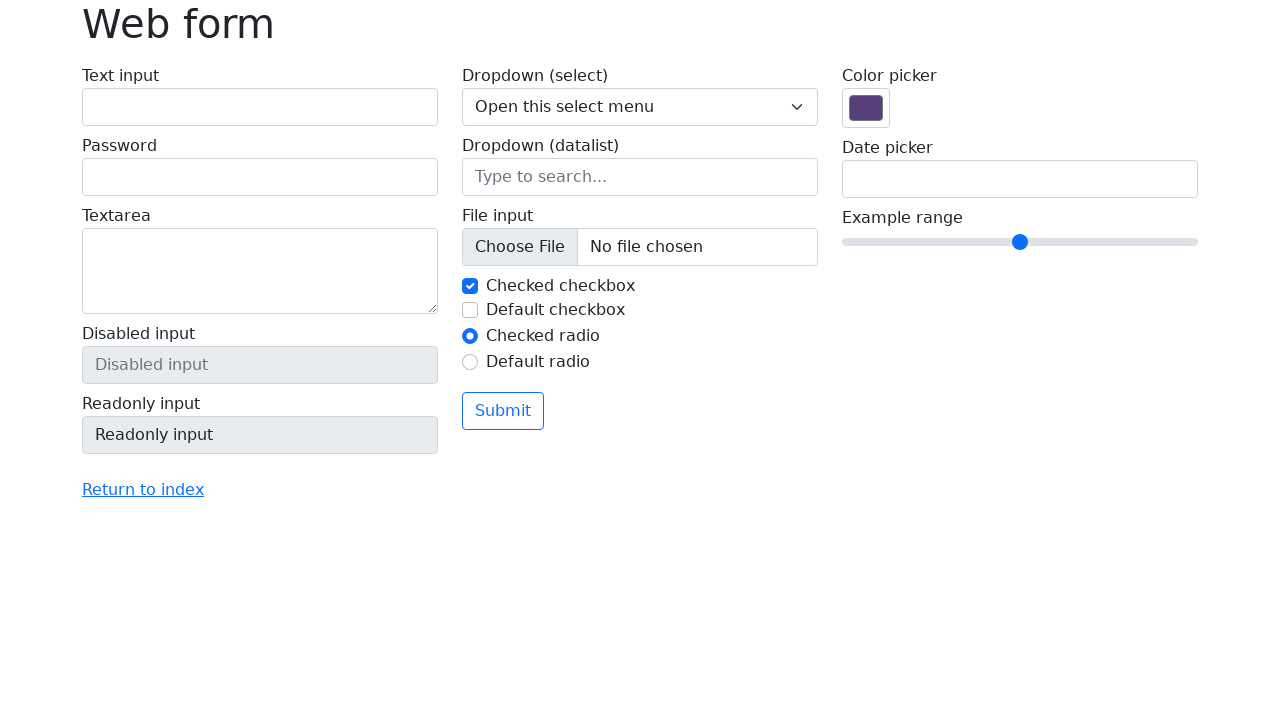

Checkbox is currently checked
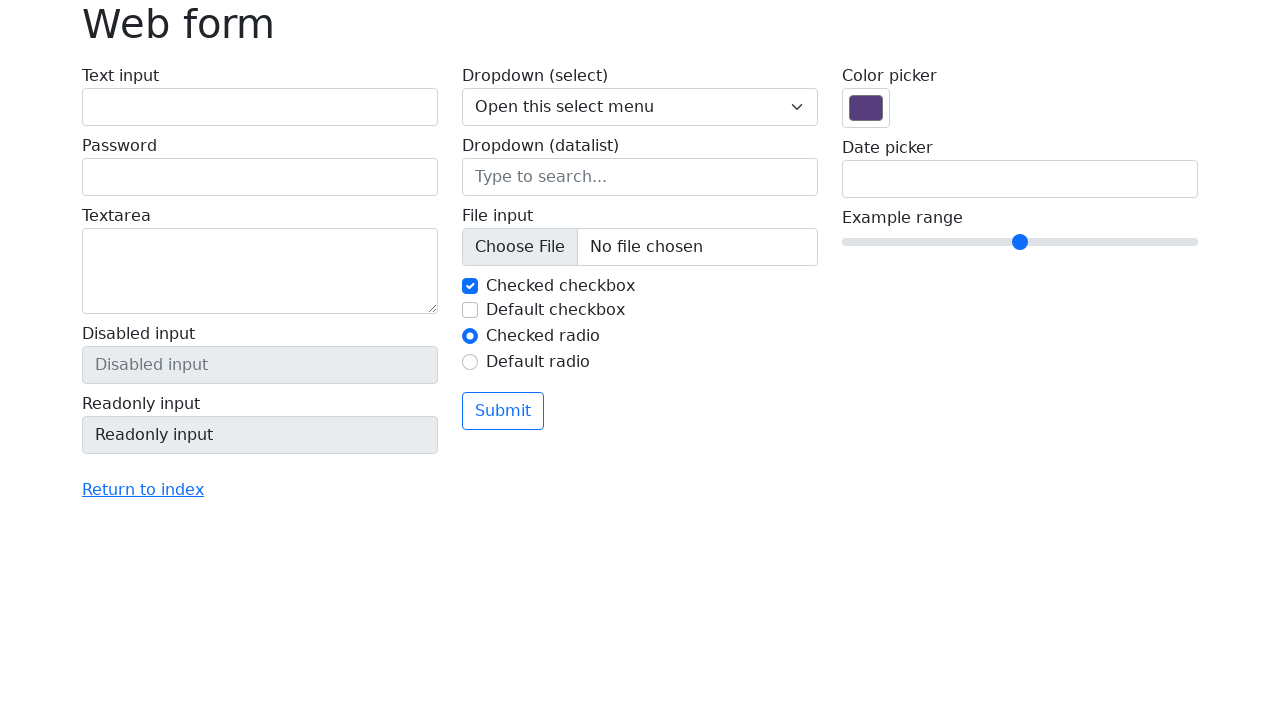

Clicked checkbox to uncheck it at (470, 286) on #my-check-1
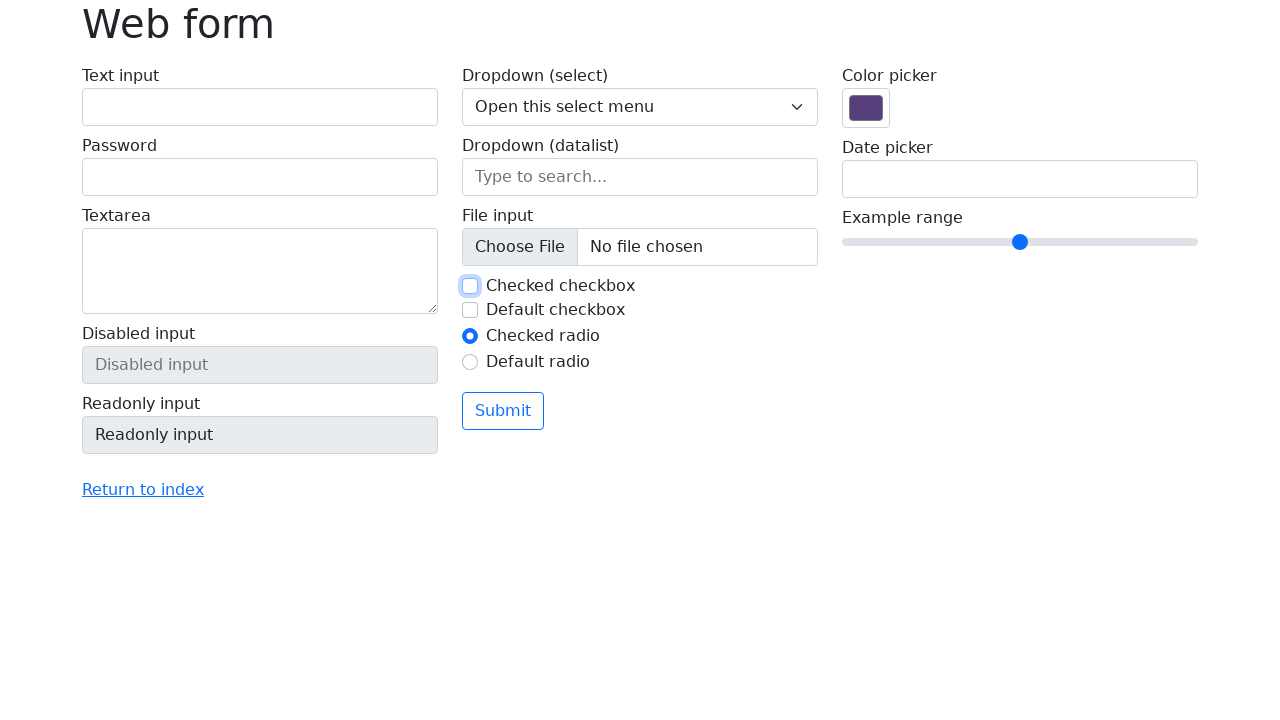

Verified checkbox is now unchecked
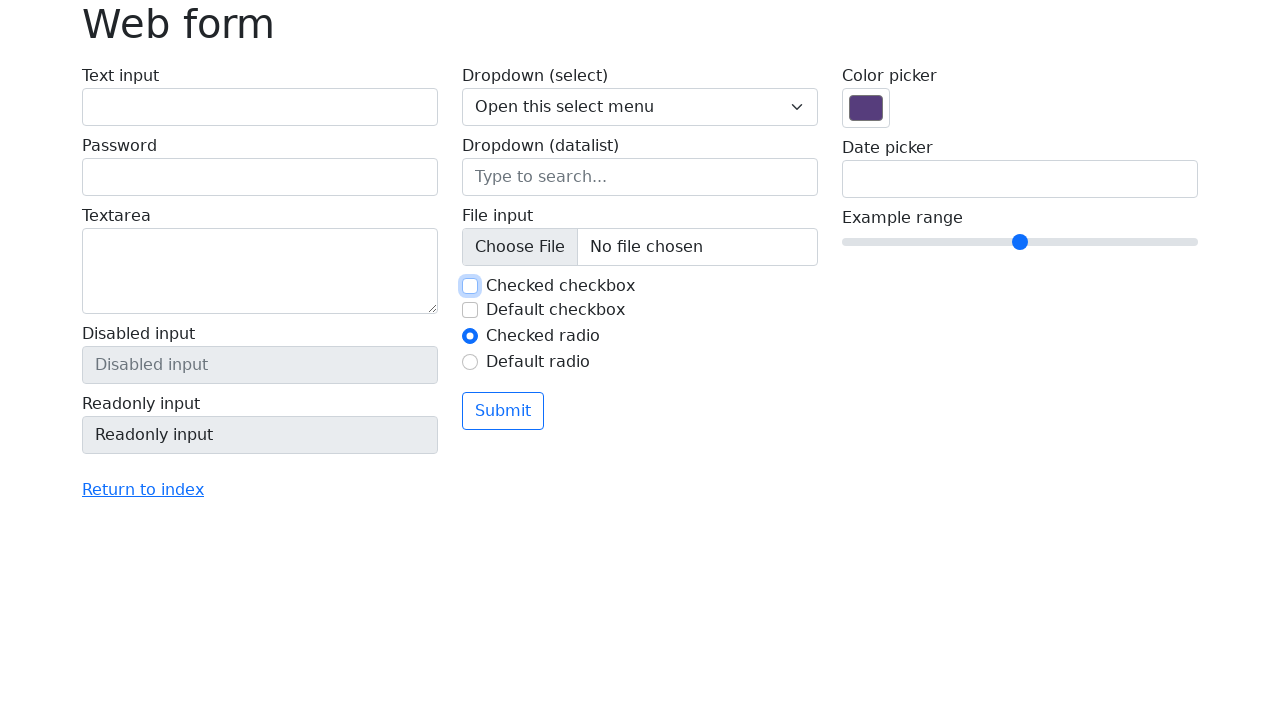

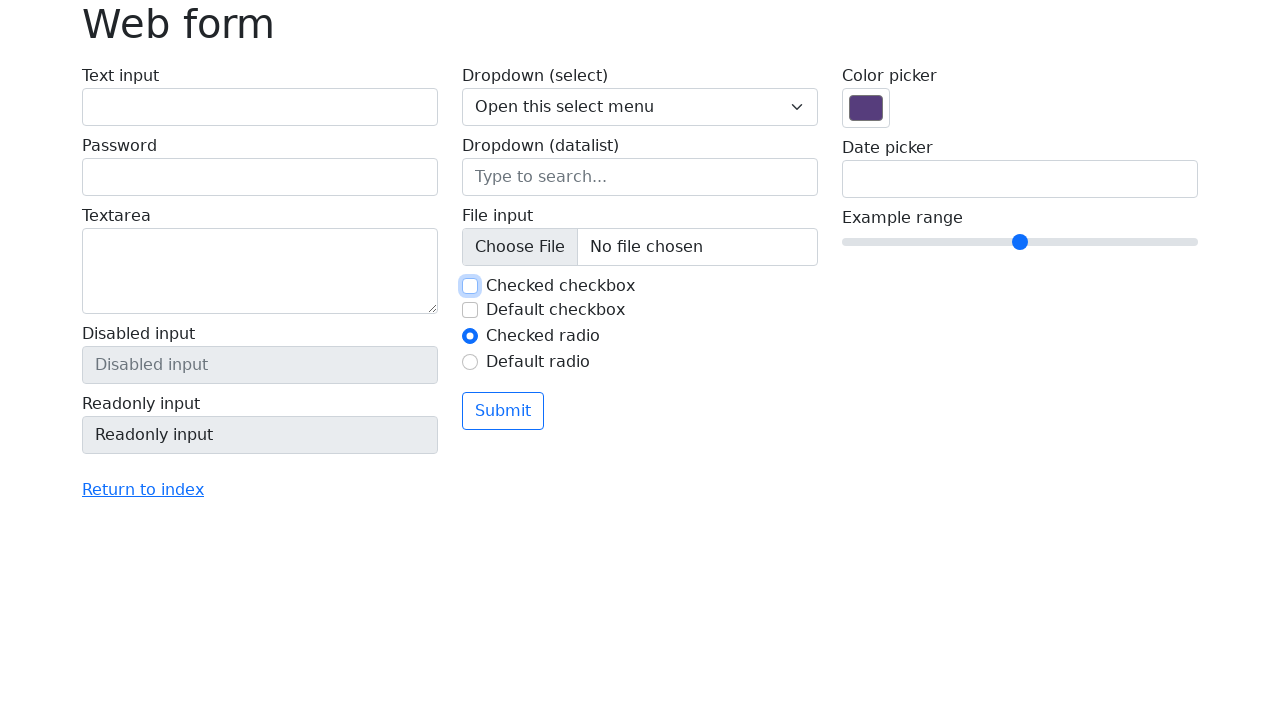